Tests handling of new browser tabs by clicking a link that opens a popup window and verifying the new tab's title and content

Starting URL: https://the-internet.herokuapp.com/windows

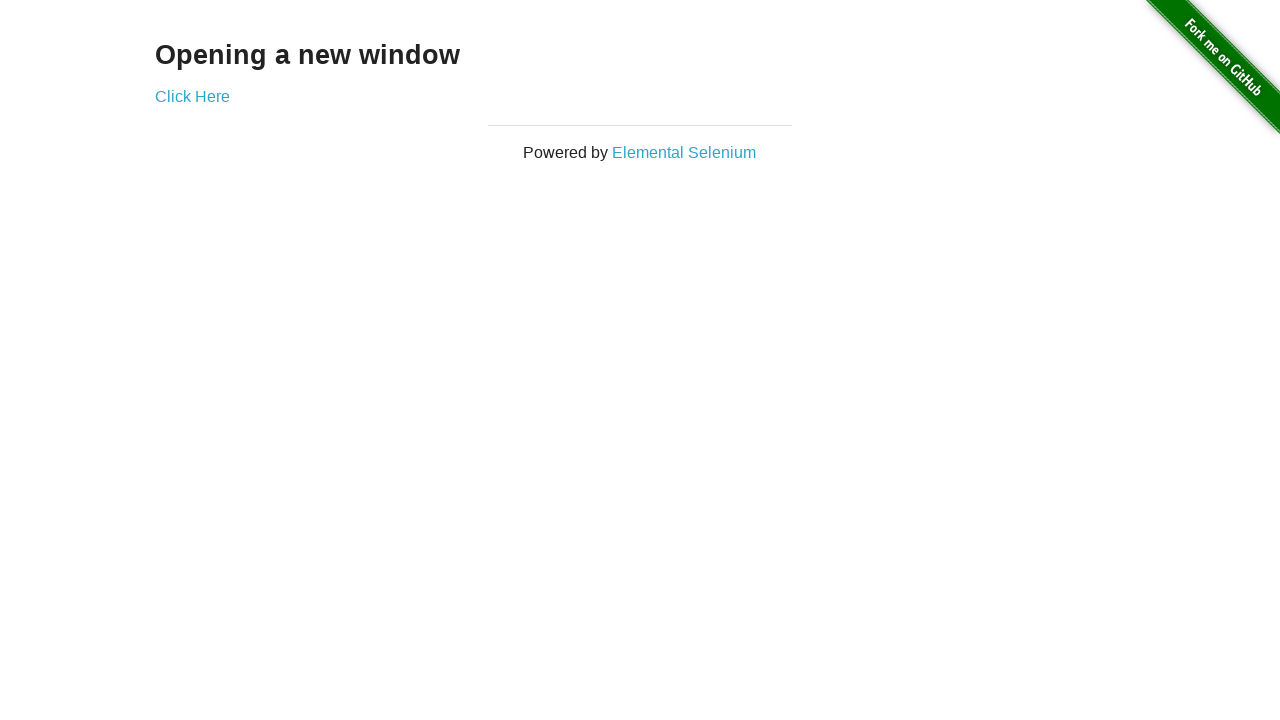

Clicked 'Click Here' link and popup window opened at (192, 96) on xpath=//a[normalize-space()="Click Here"]
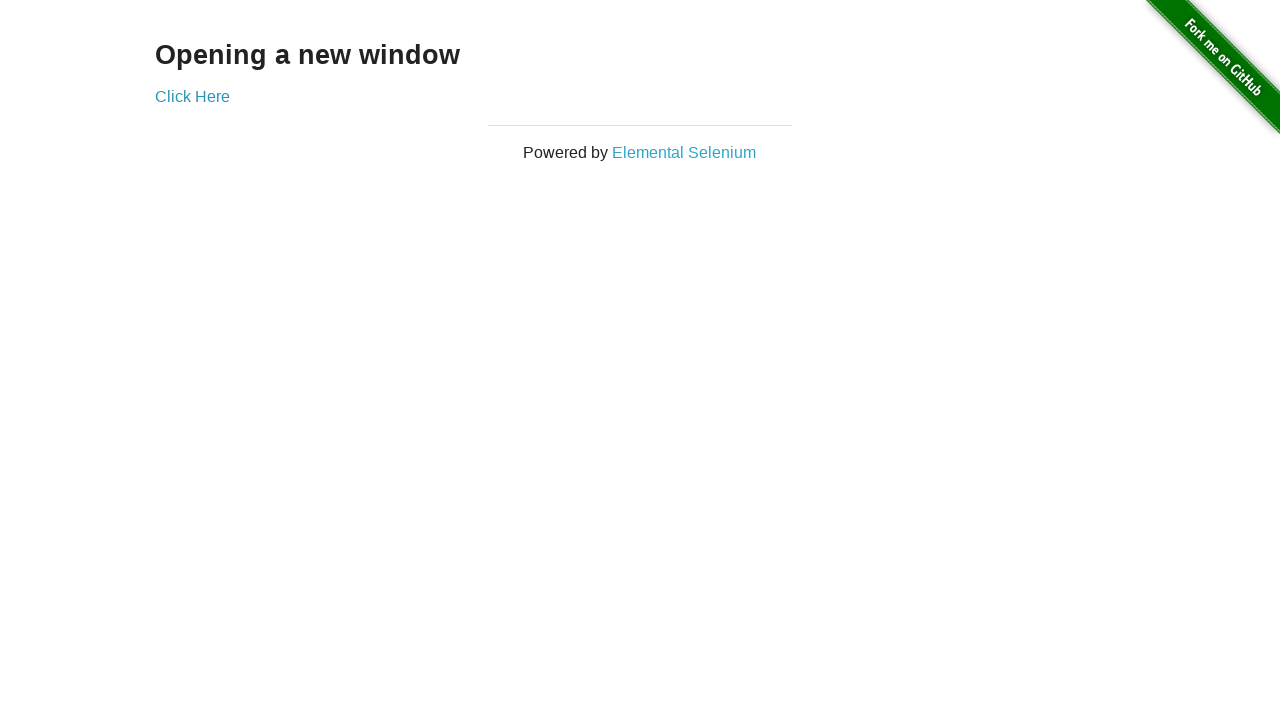

Captured new tab/popup reference
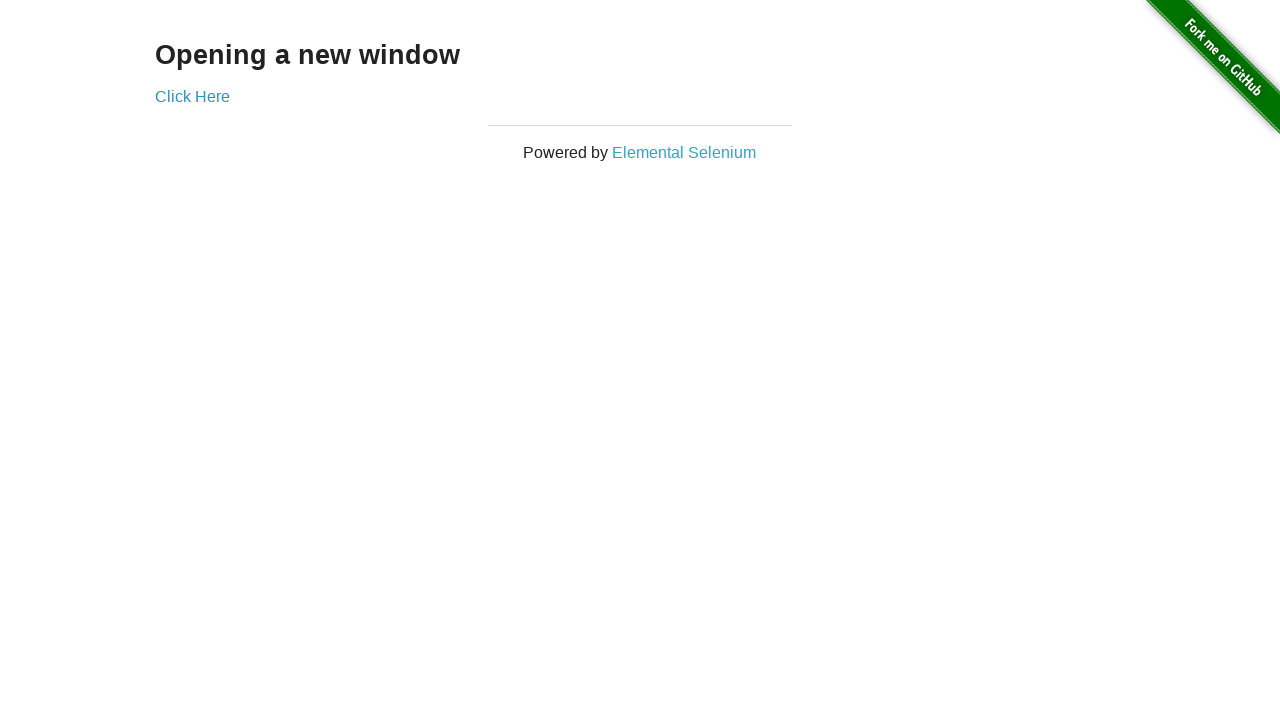

New tab loaded successfully
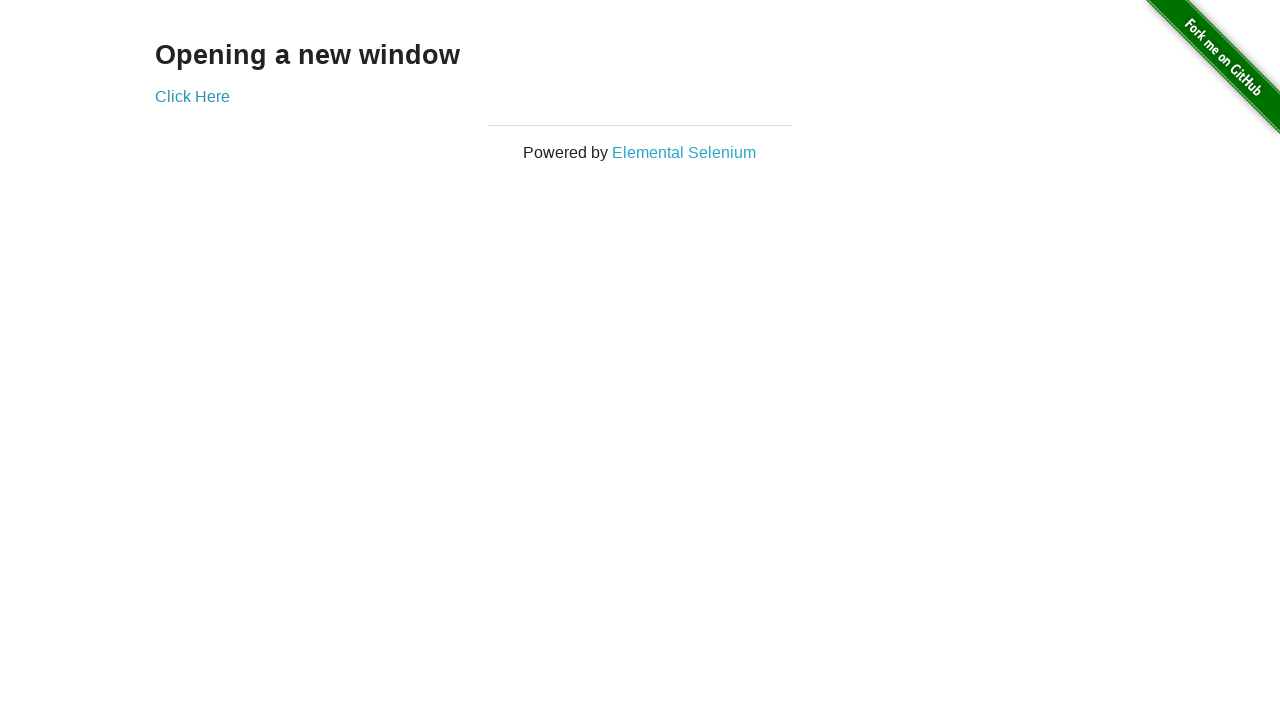

Retrieved text content from new tab: 'New Window'
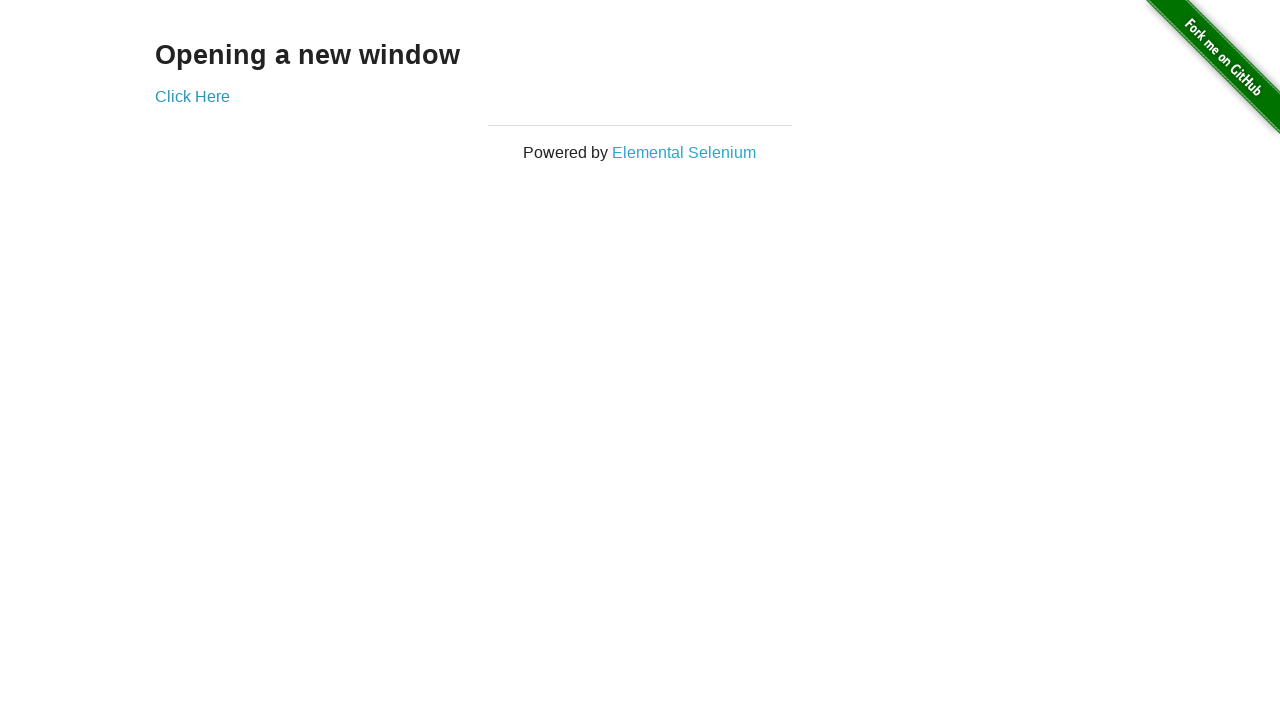

Verified new tab title is 'New Window'
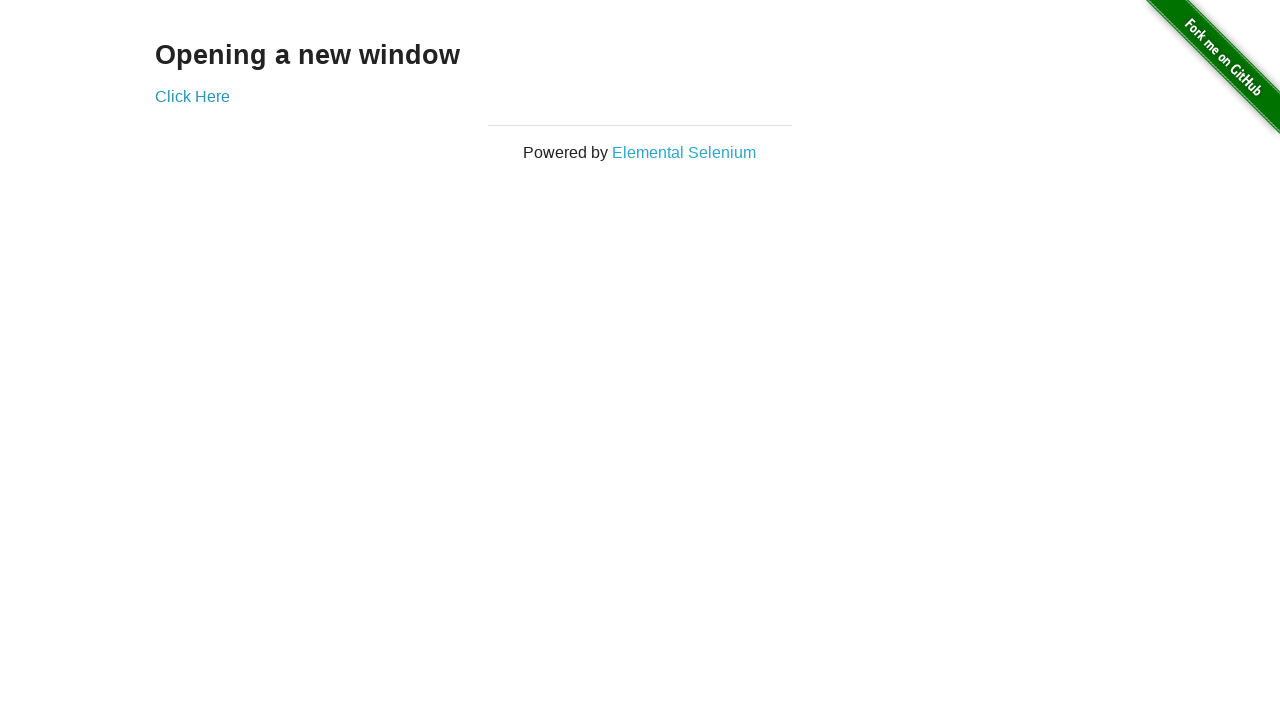

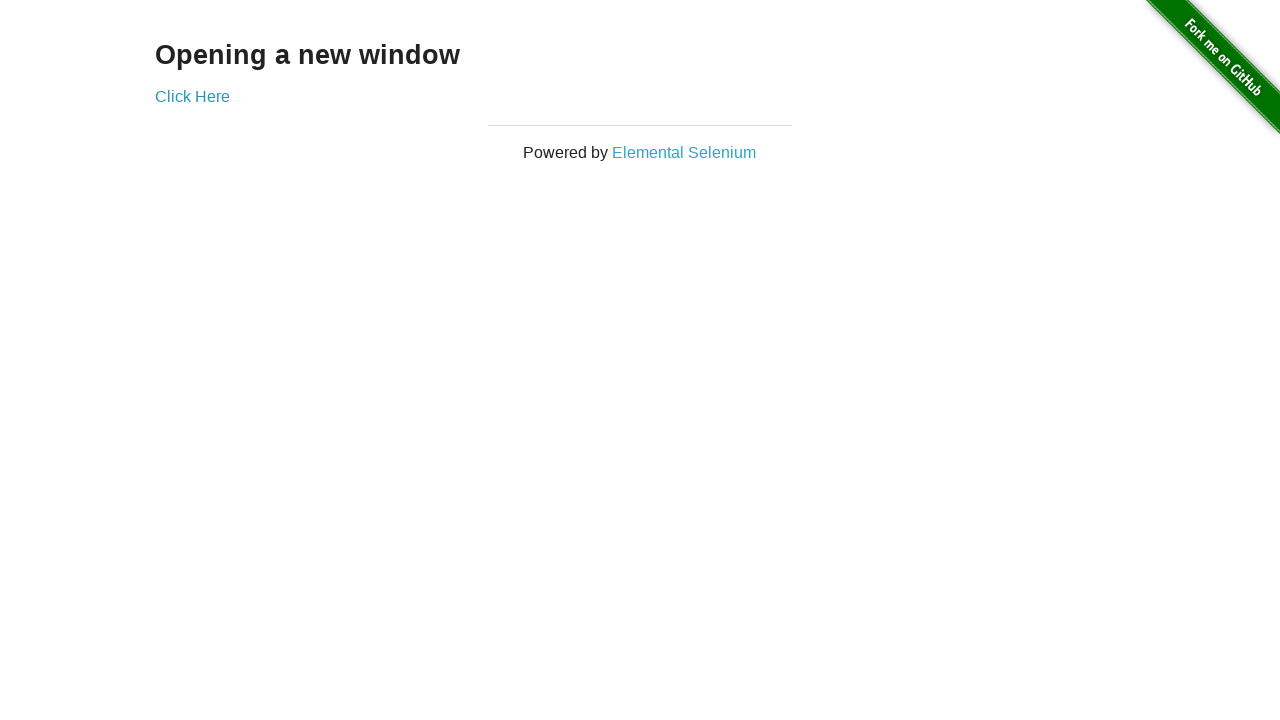